Tests jQuery UI droppable functionality by dragging an element and dropping it onto a target area

Starting URL: https://jqueryui.com/droppable/

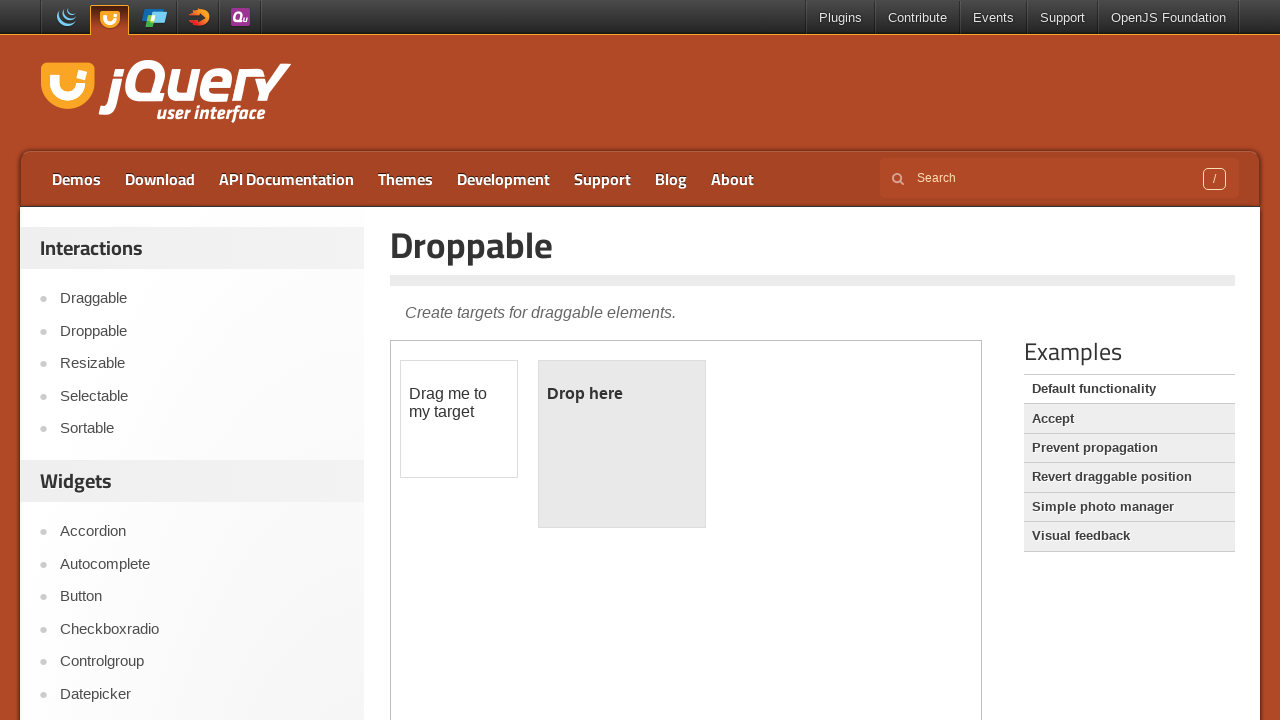

Navigated to jQuery UI droppable demo page
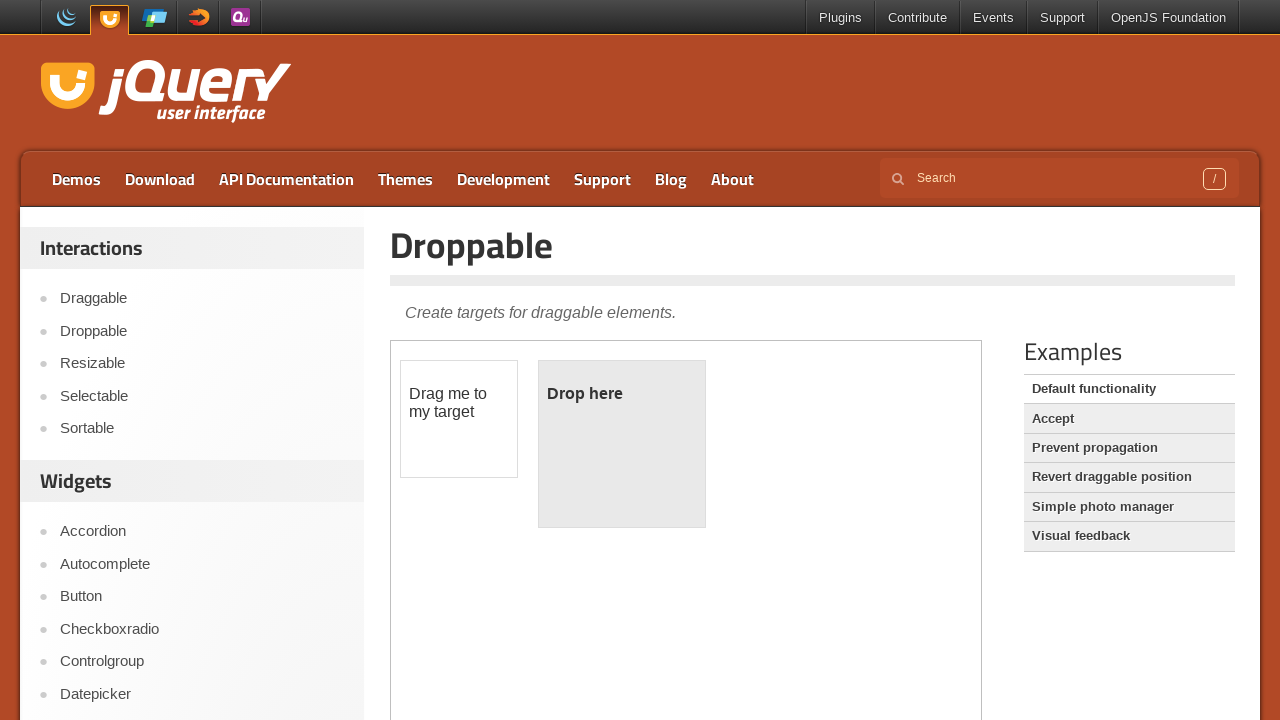

Located and switched to droppable demo iframe
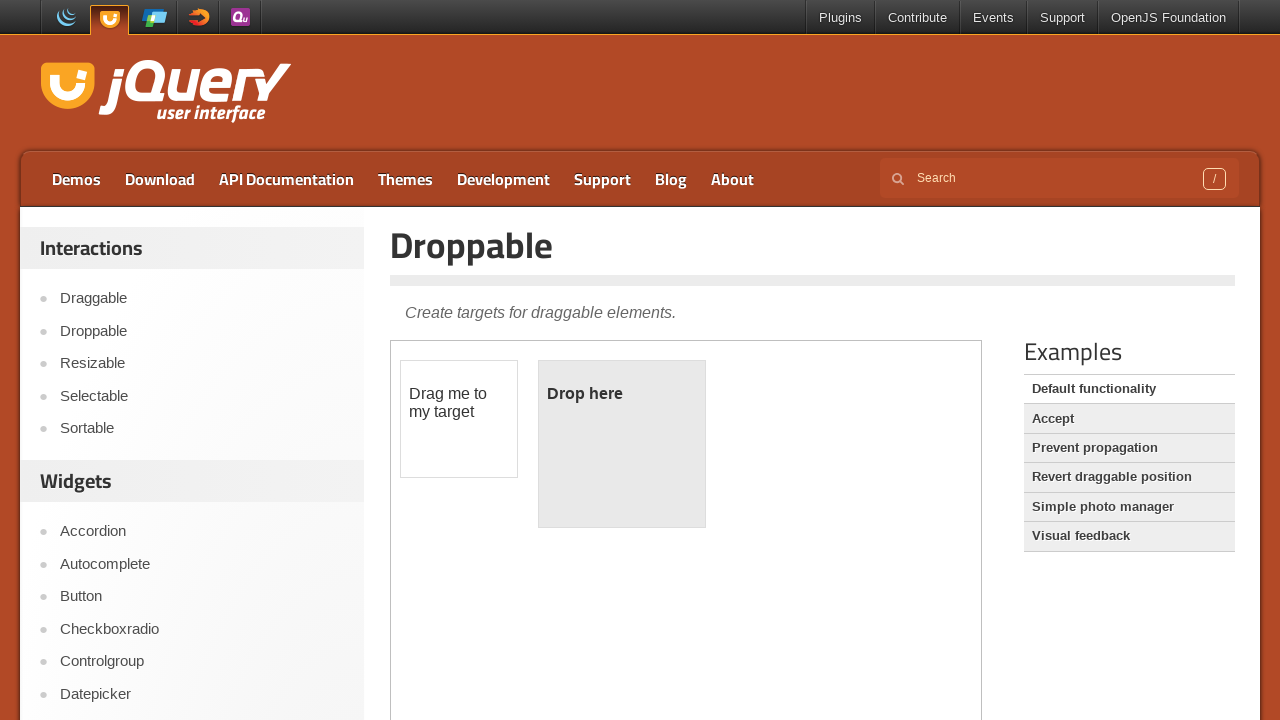

Located draggable source element
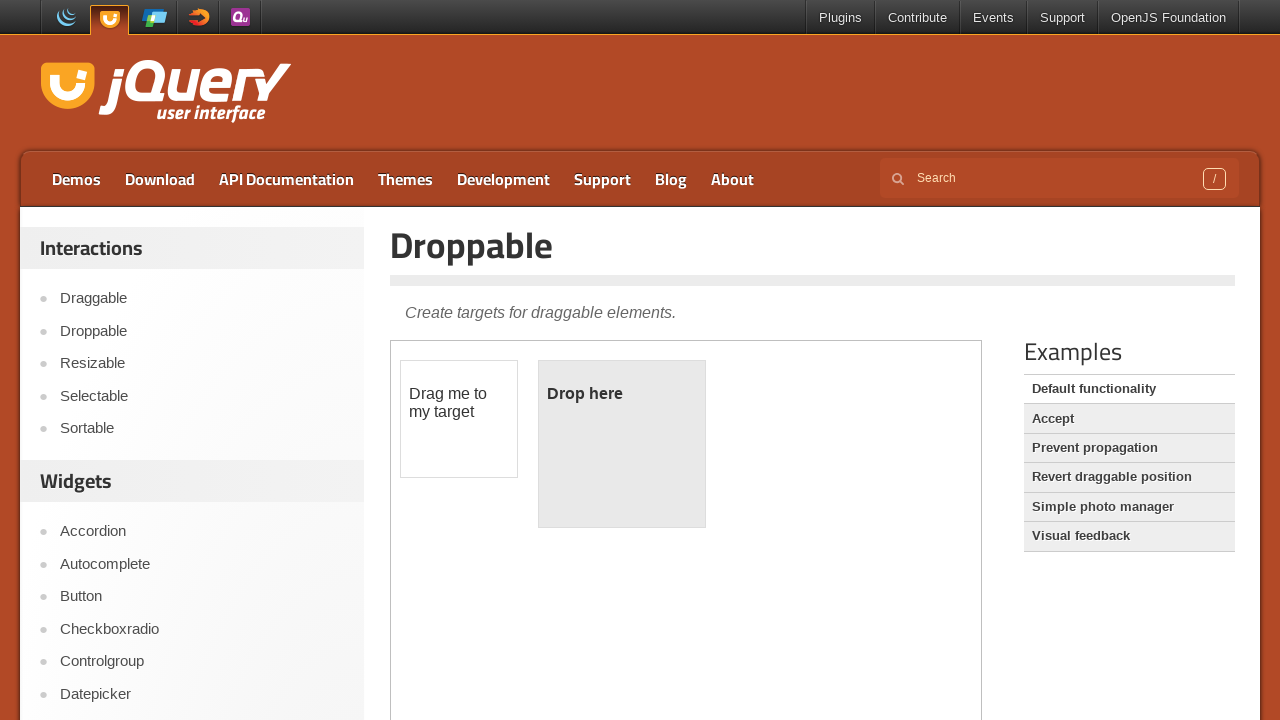

Located droppable destination element
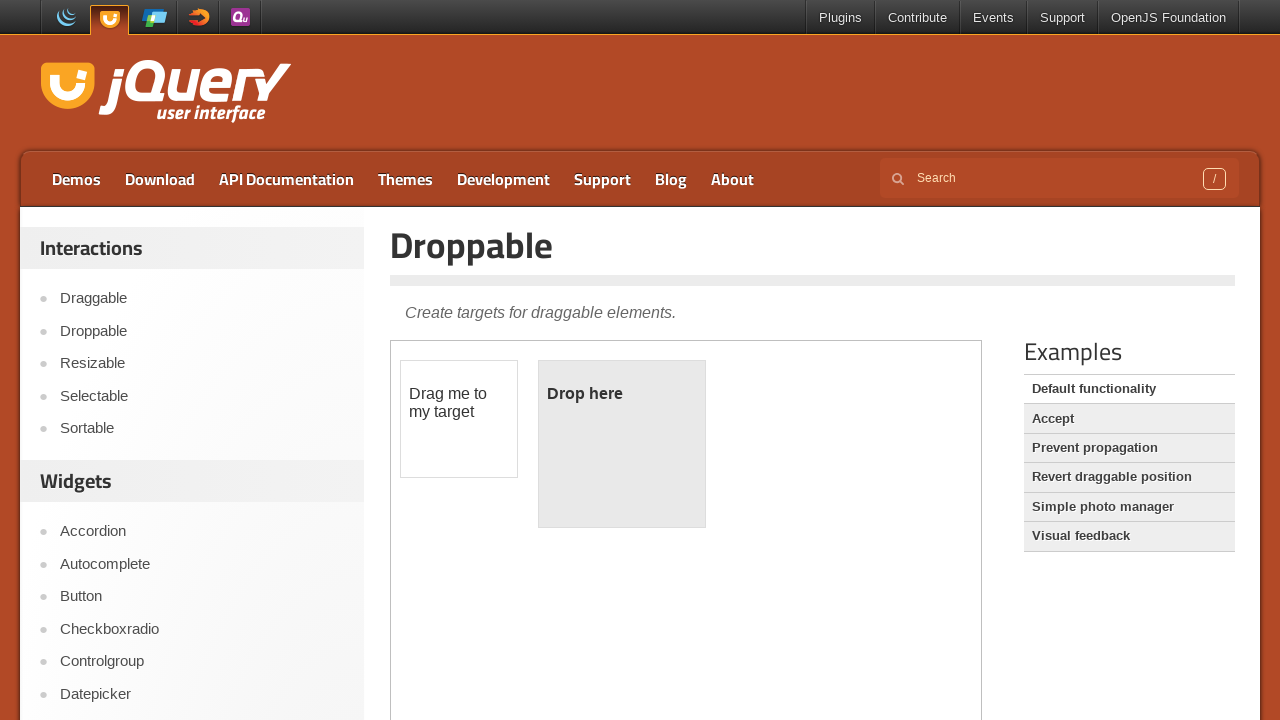

Dragged source element and dropped it onto destination at (622, 444)
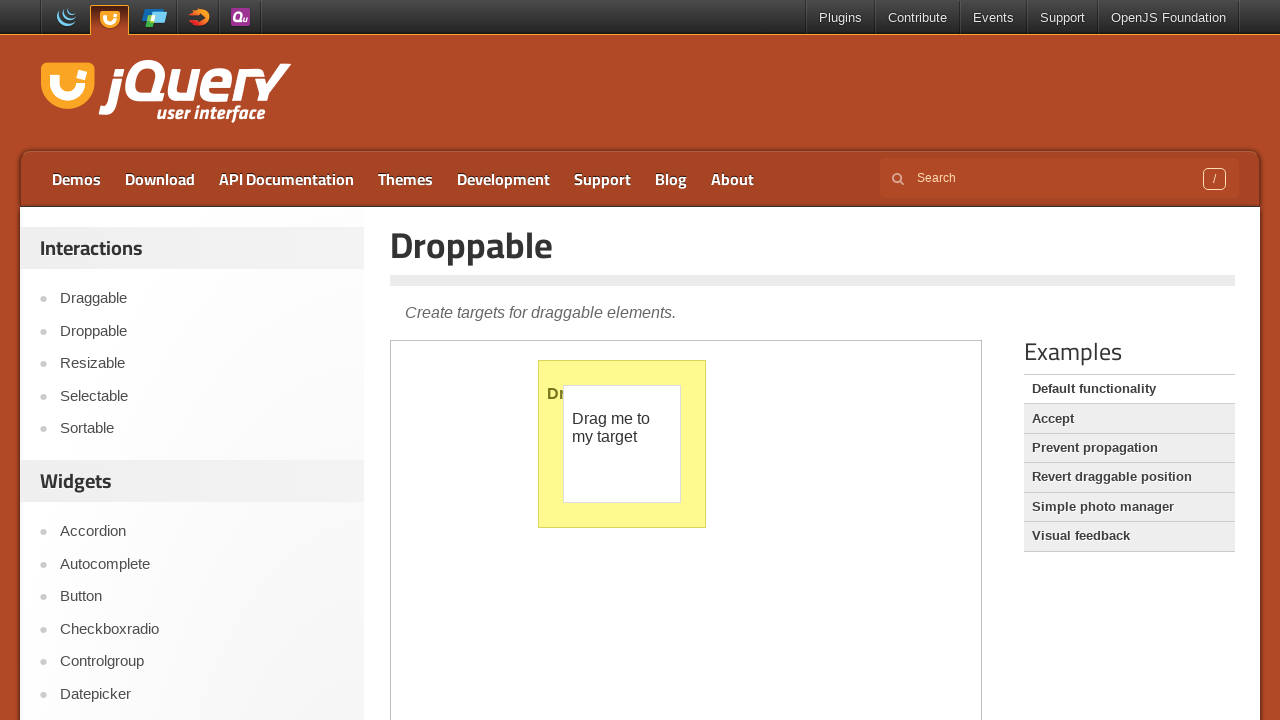

Retrieved destination text after drop: '
	Dropped!
'
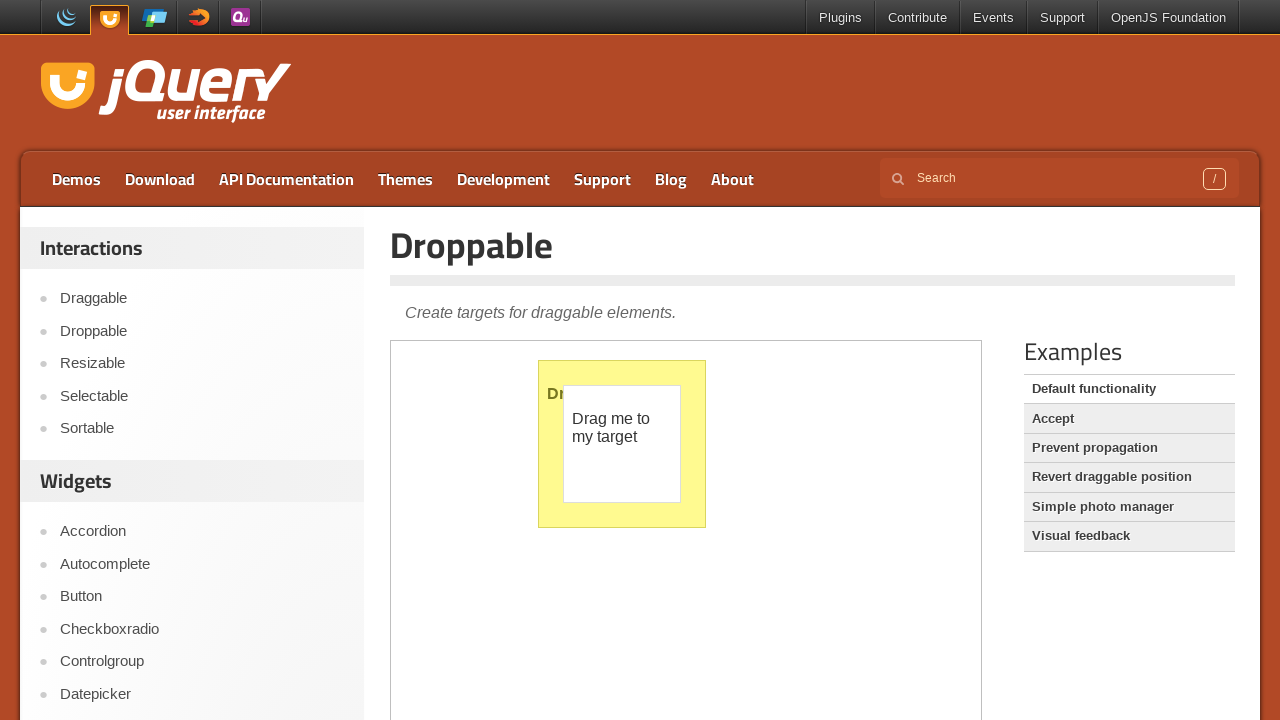

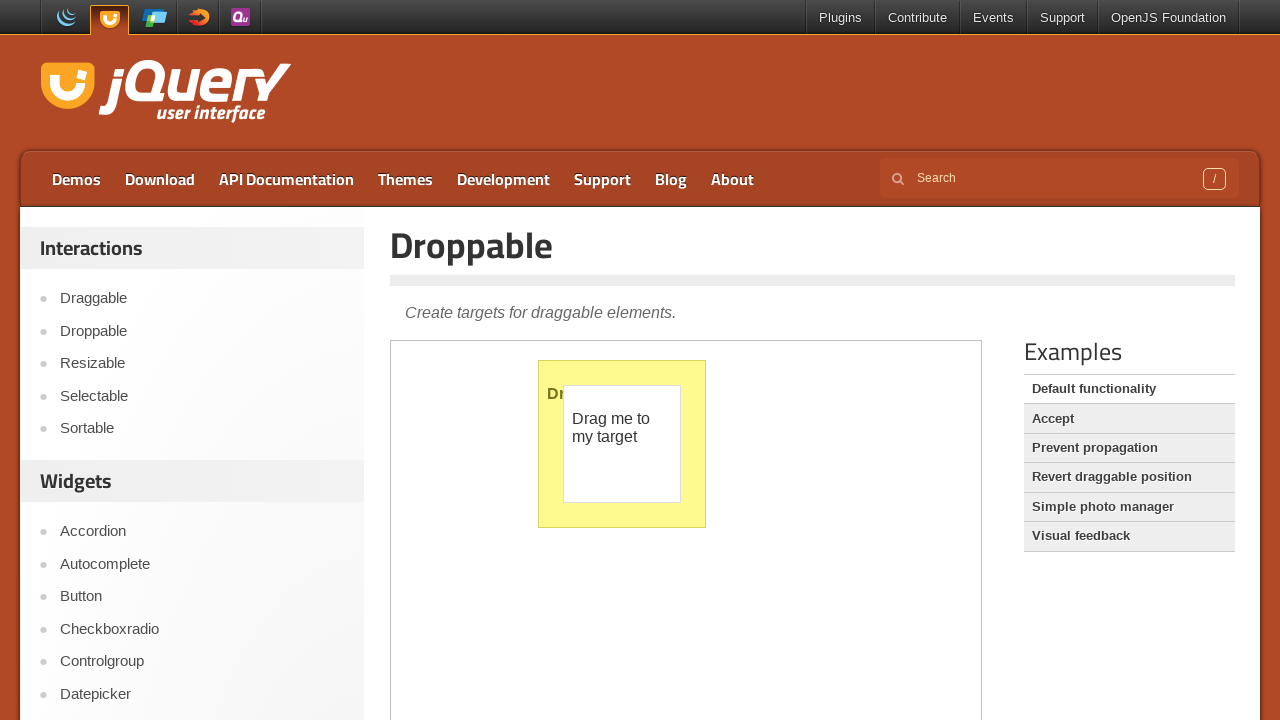